Tests newsletter signup form by filling in first name, last name, and email fields, then submitting the form

Starting URL: http://secure-retreat-92358.herokuapp.com/

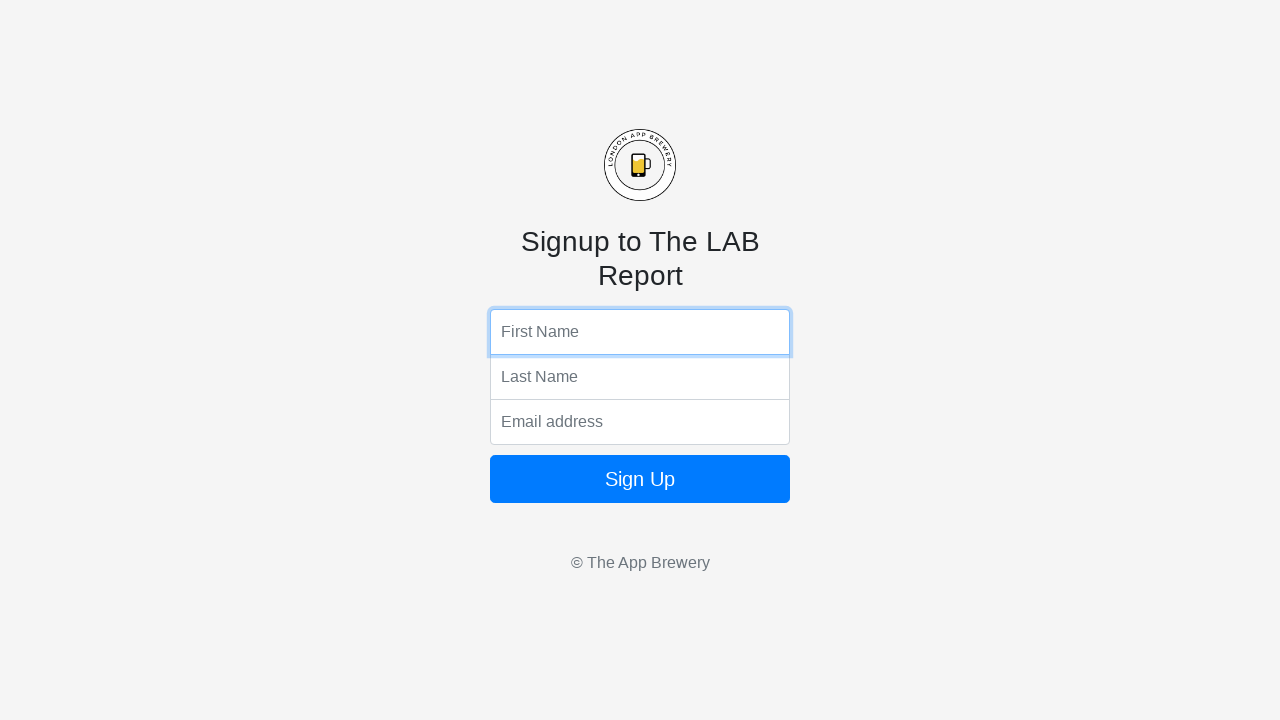

Filled first name field with 'Maialen' on input[name='fName']
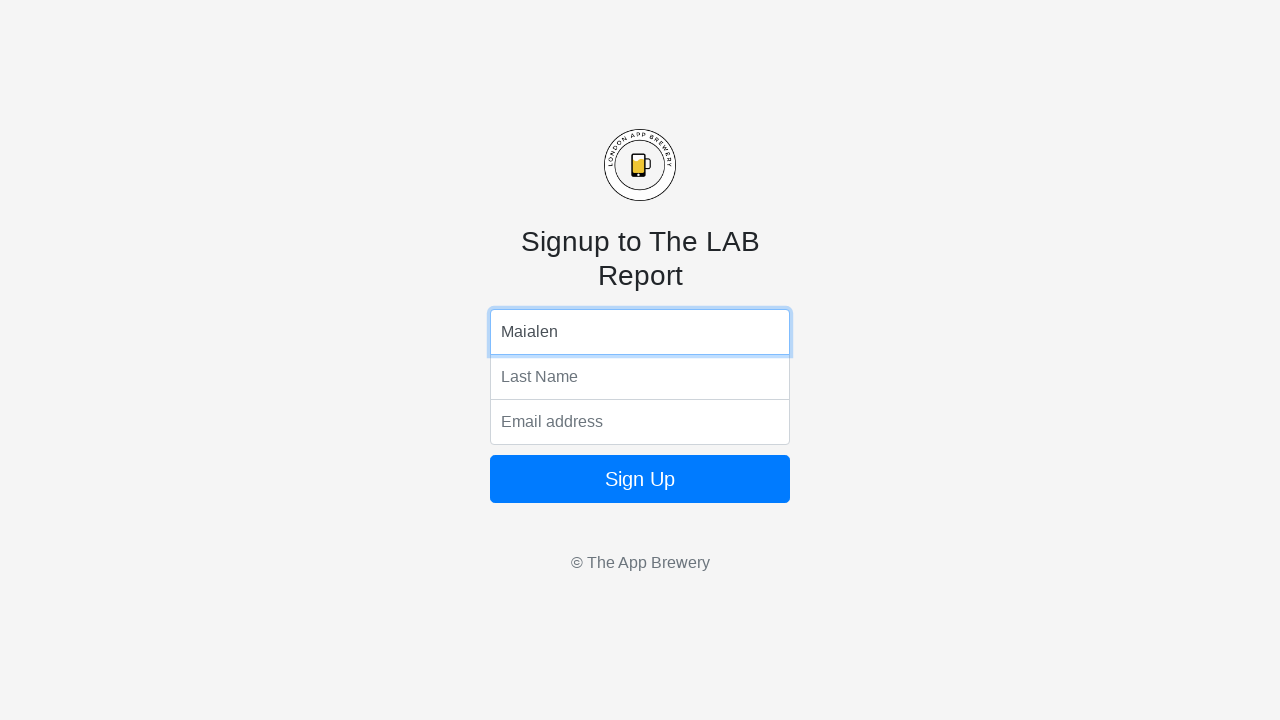

Filled last name field with 'Example Last Name' on input[name='lName']
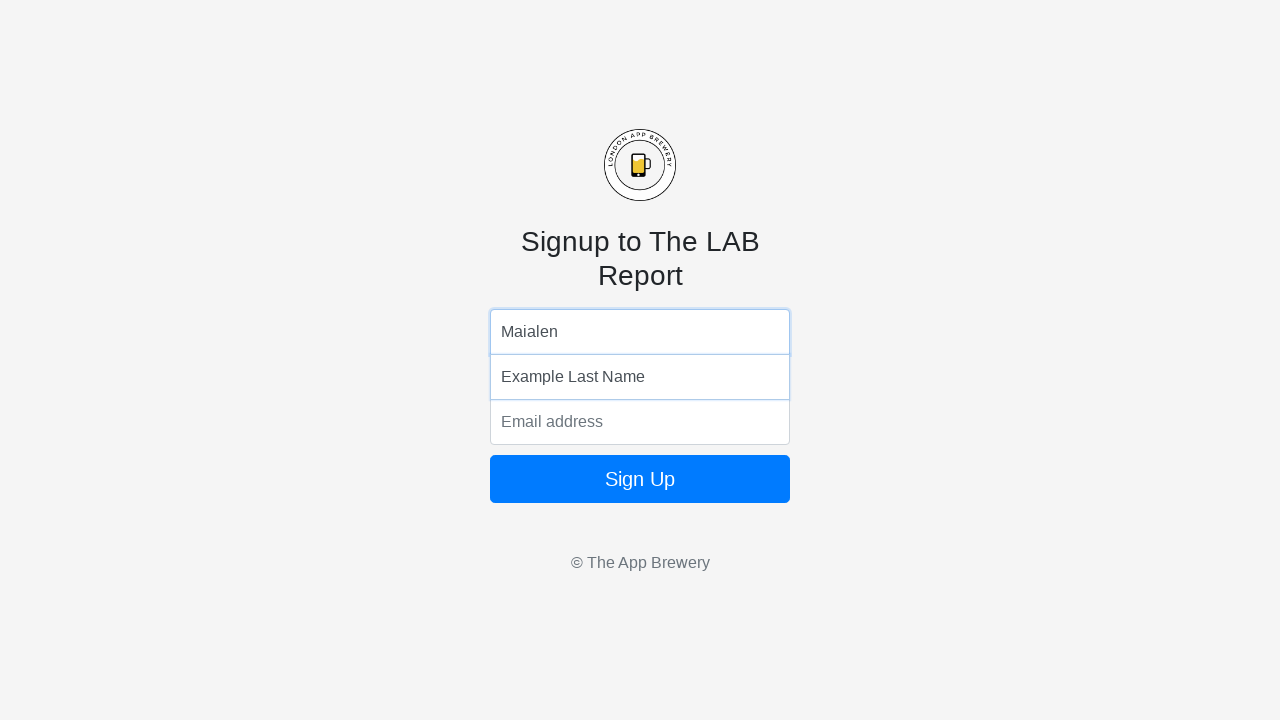

Filled email field with 'test@test.com' on input[name='email']
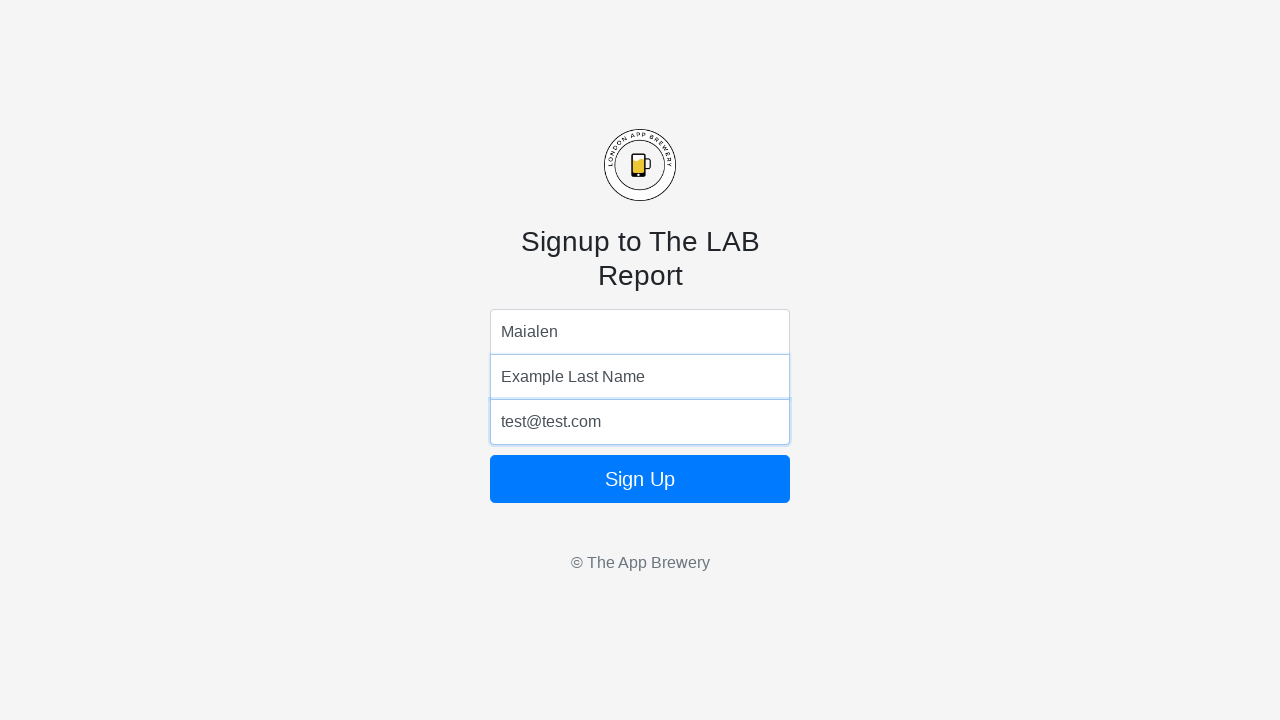

Clicked the Sign Up button to submit newsletter form at (640, 479) on form button
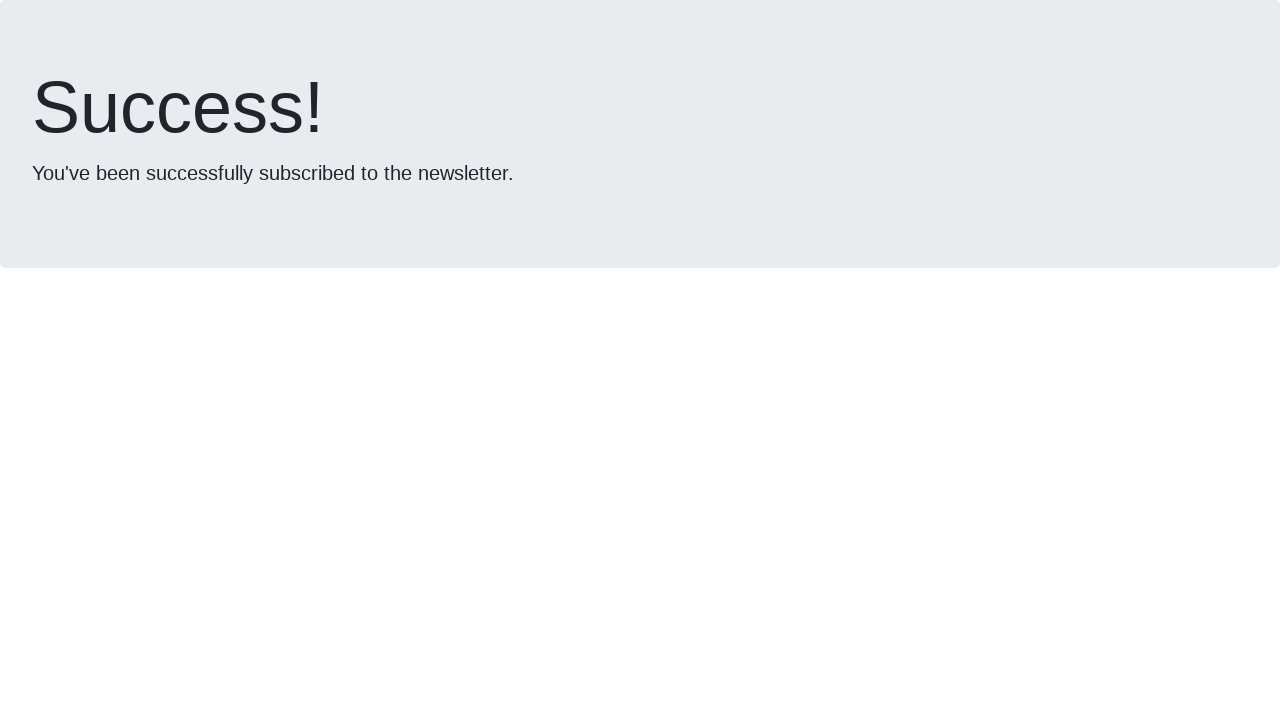

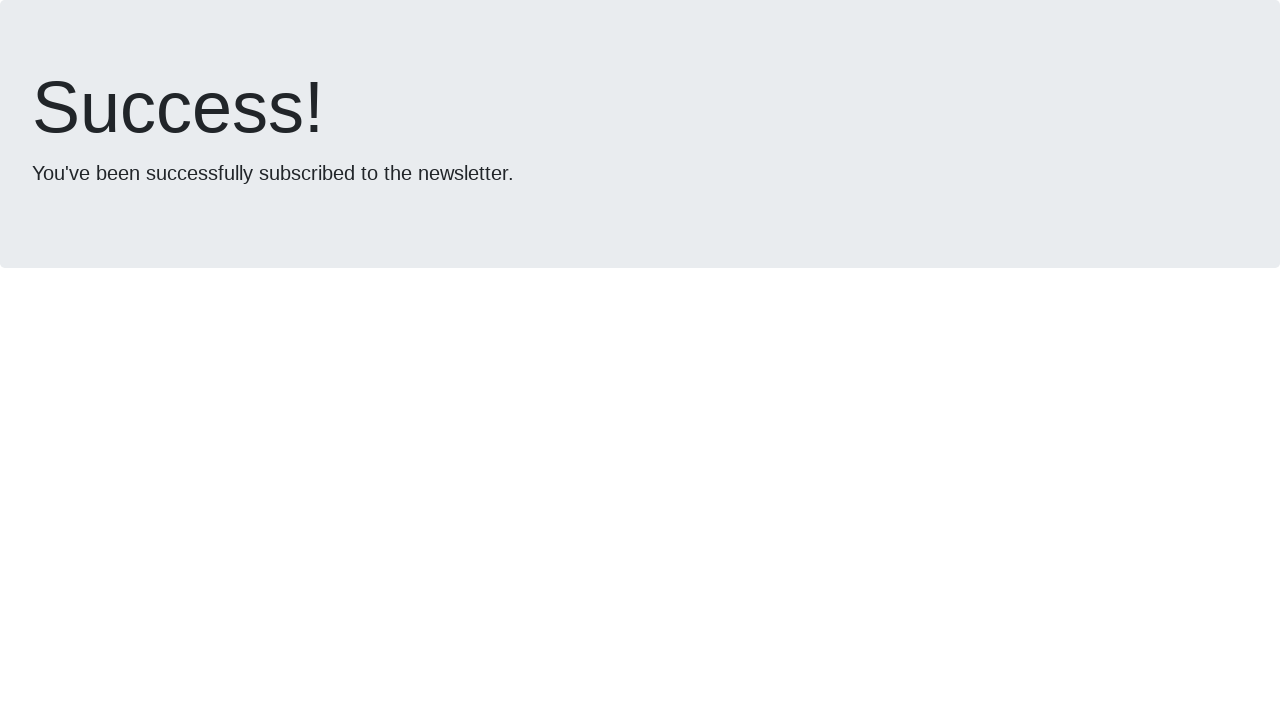